Tests interaction with a product table on a practice page by verifying the table structure exists, counting rows and columns, and accessing specific cell data.

Starting URL: http://qaclickacademy.com/practice.php

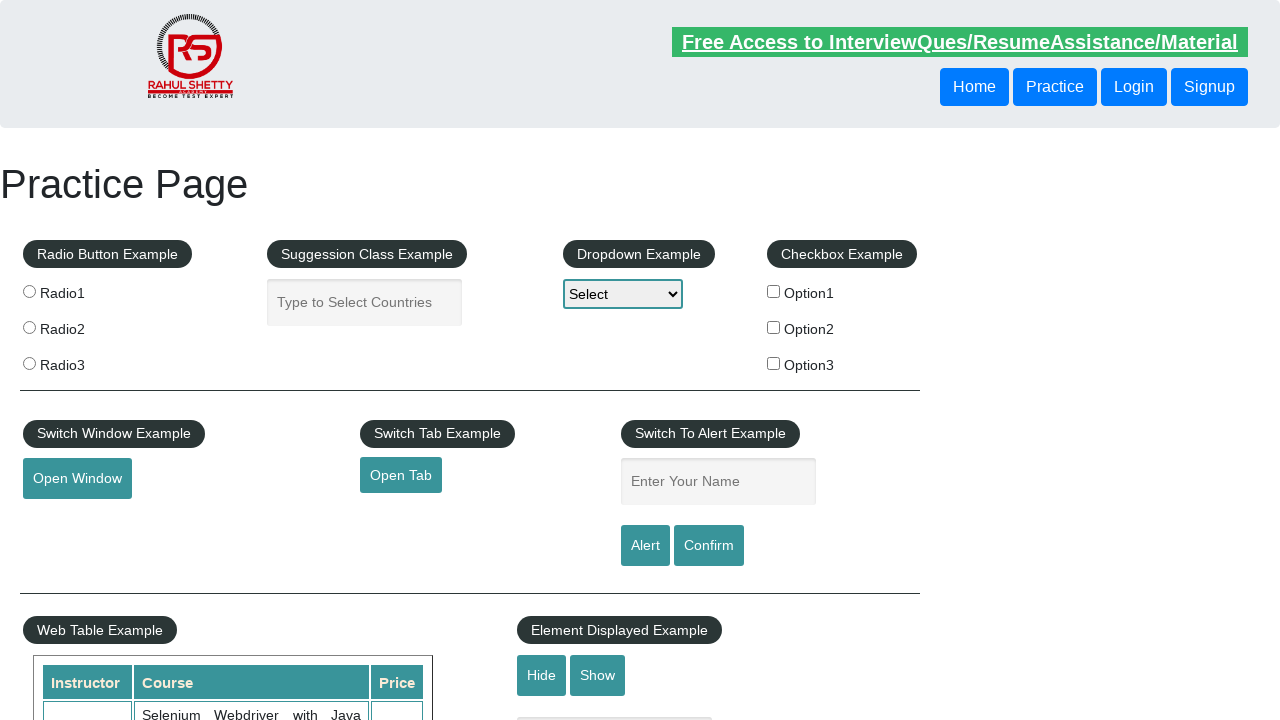

Waited for product table to be visible
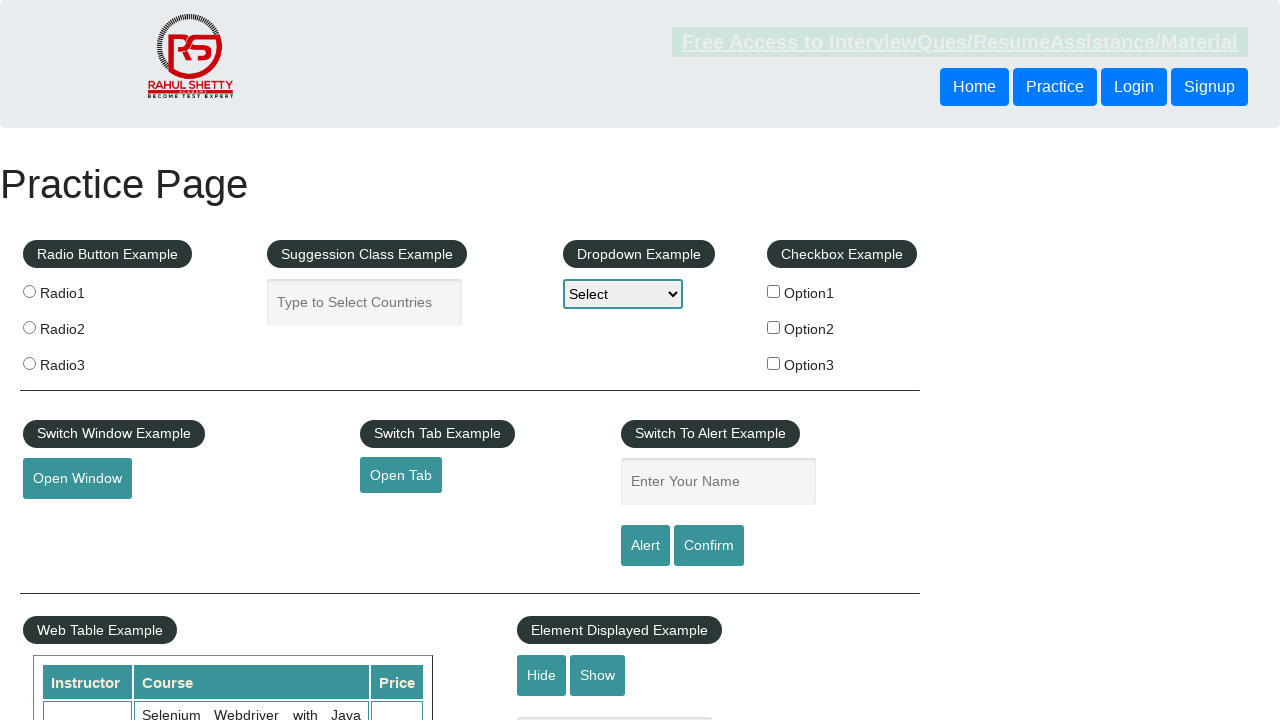

Located product table element
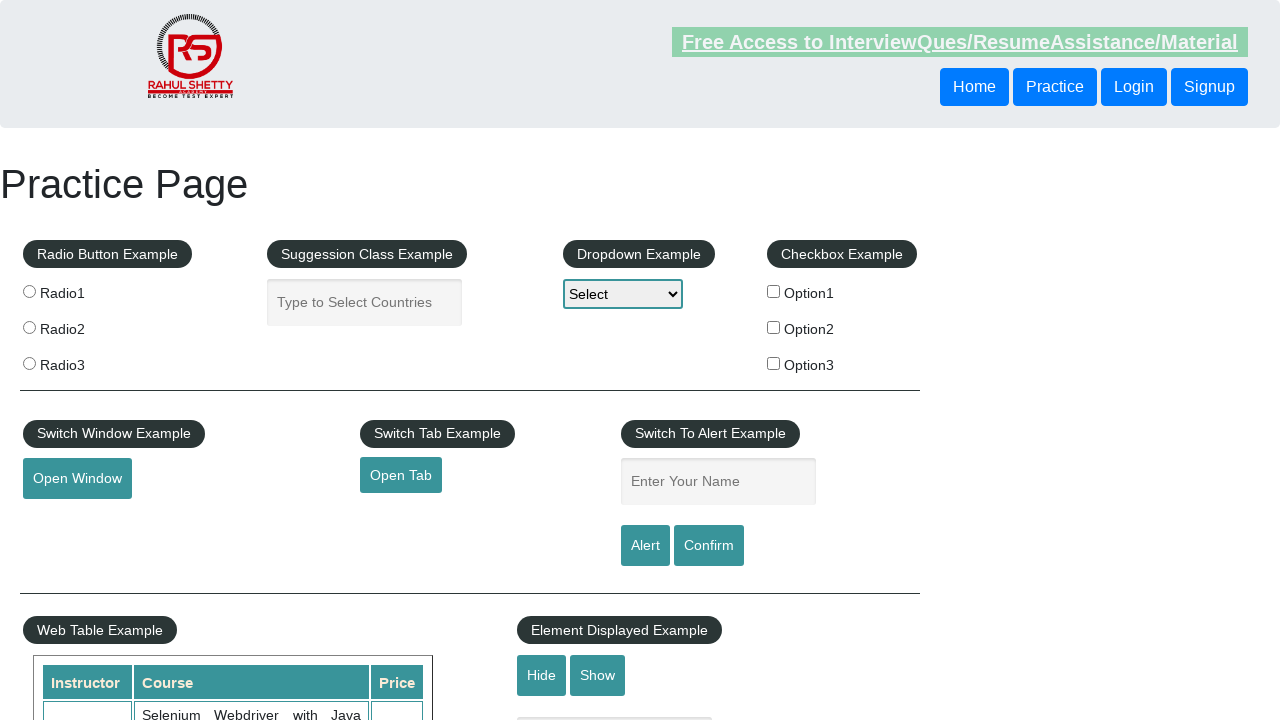

Located all table rows in product table
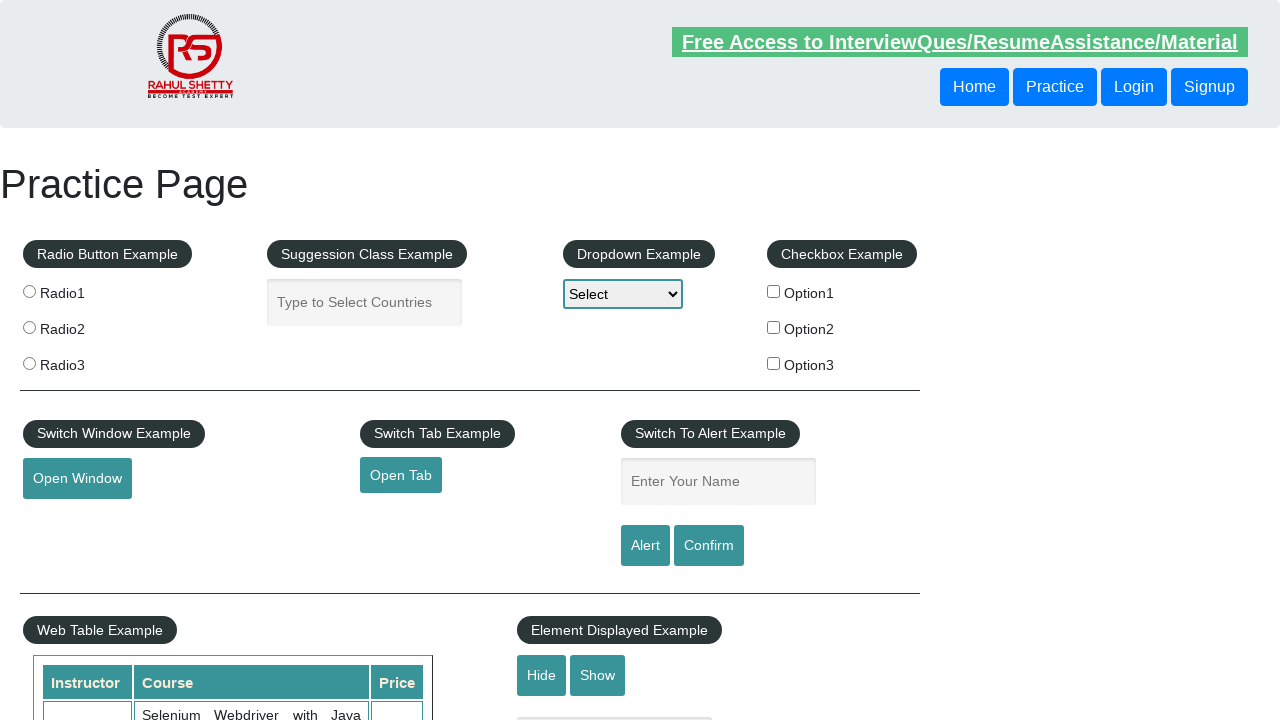

Verified first table row exists
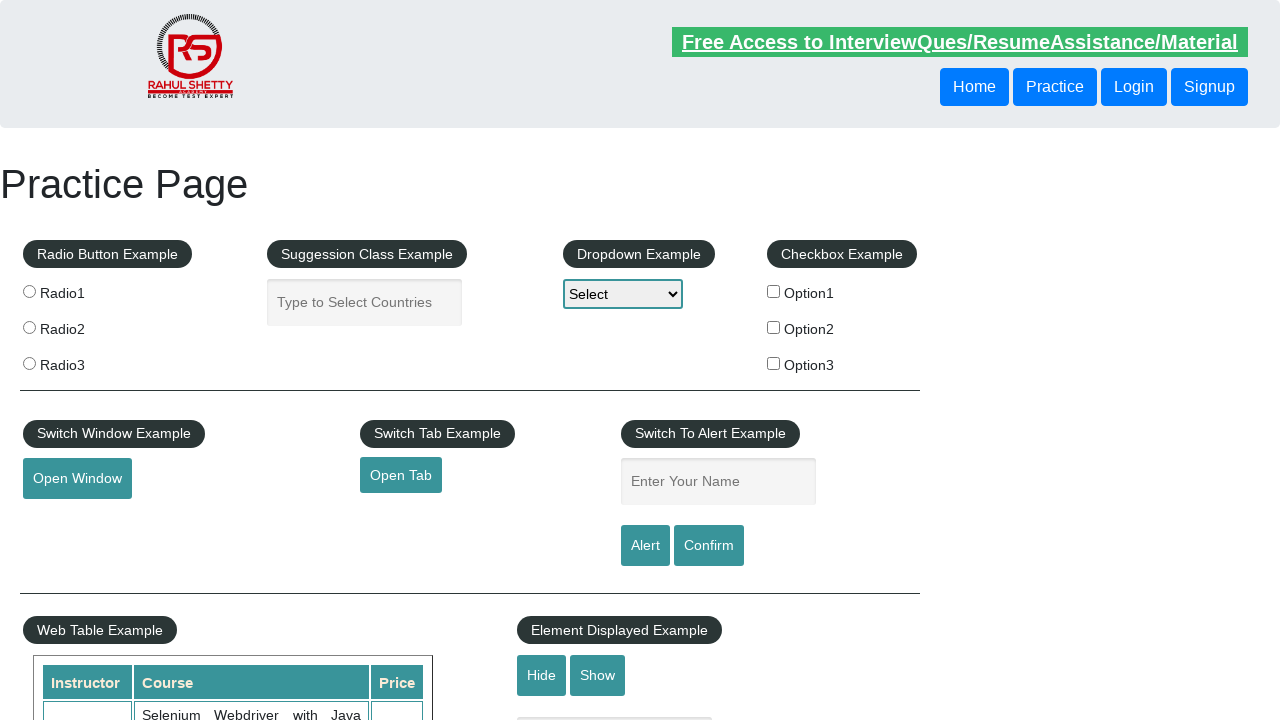

Located header cells in first table row
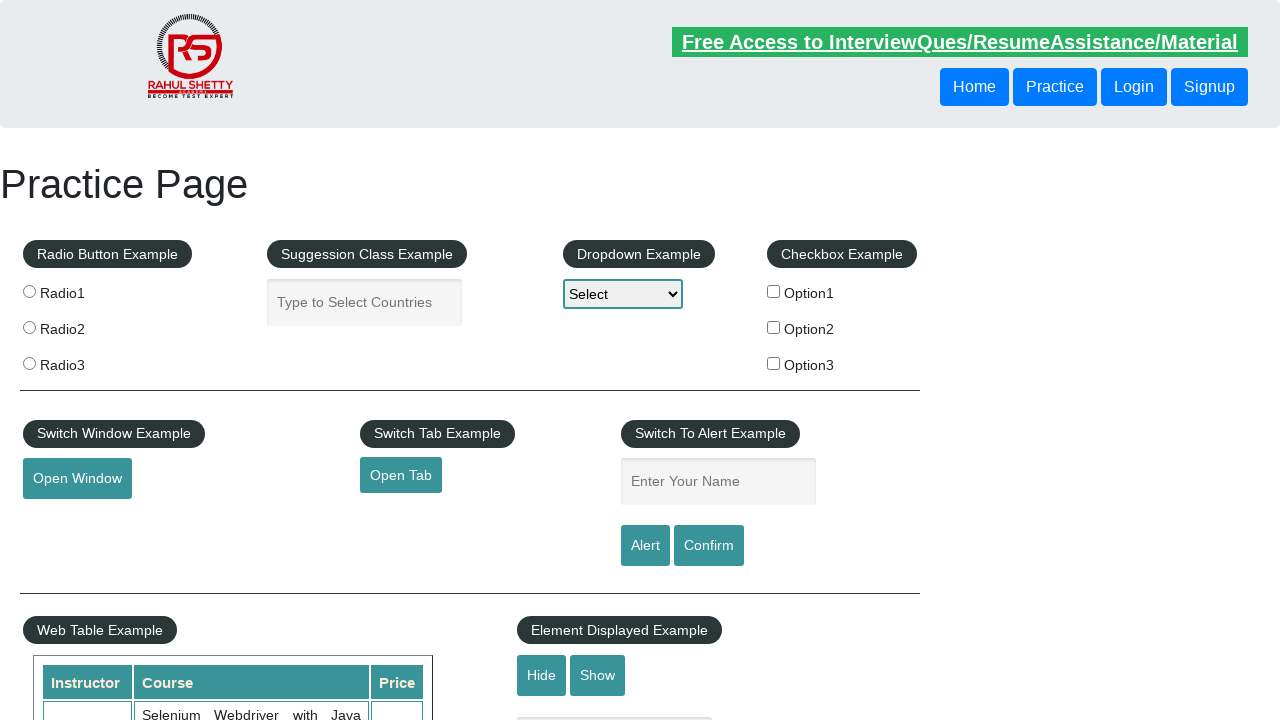

Verified first header cell exists
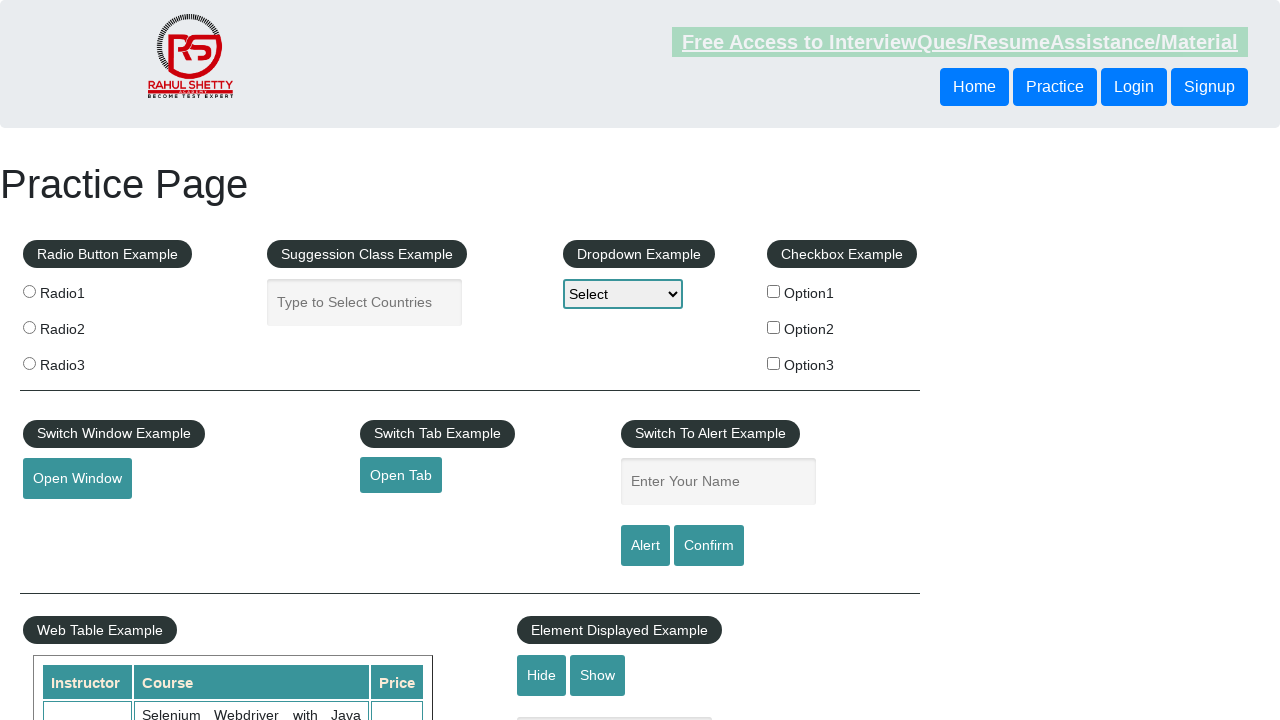

Located the third row in product table
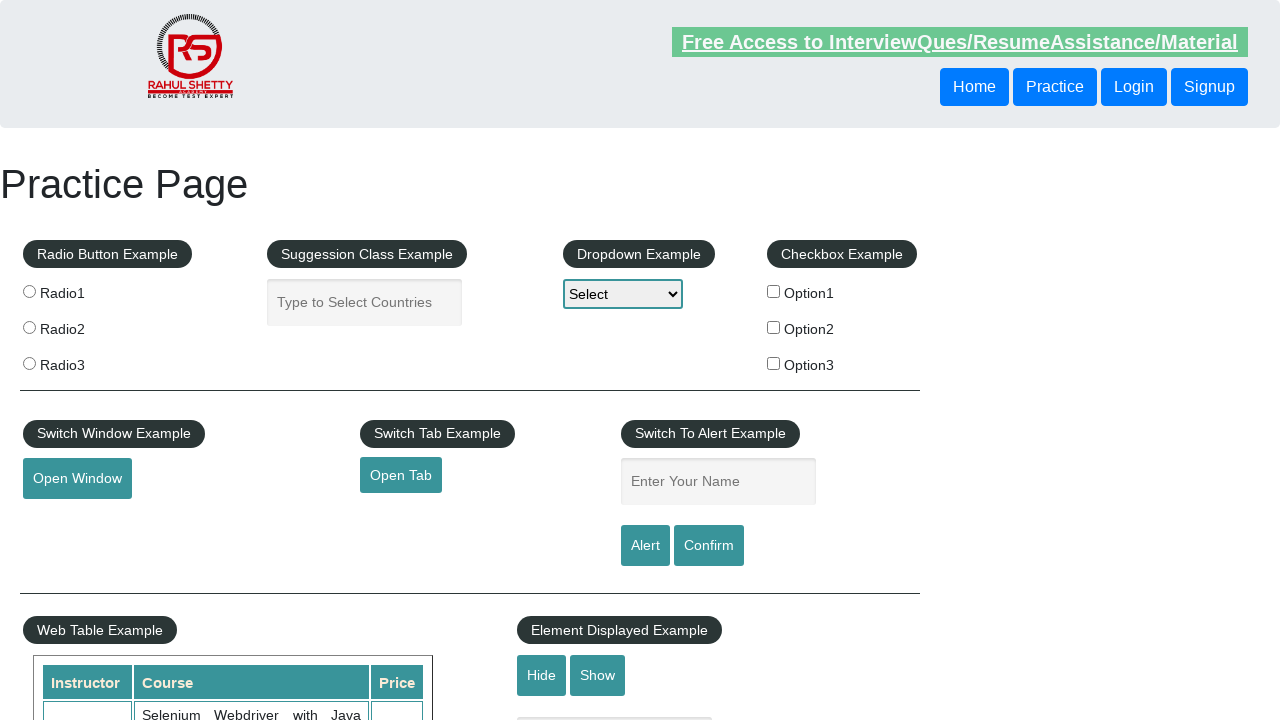

Verified third row is available
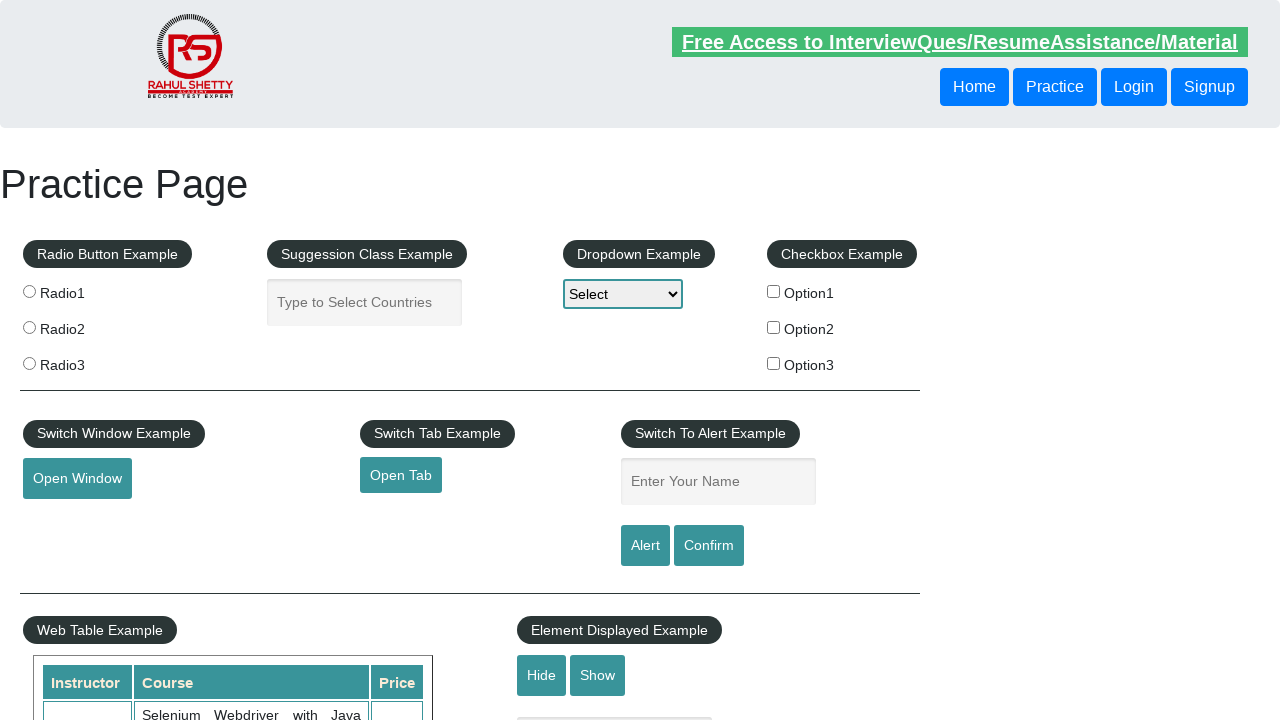

Located all data cells in the third row
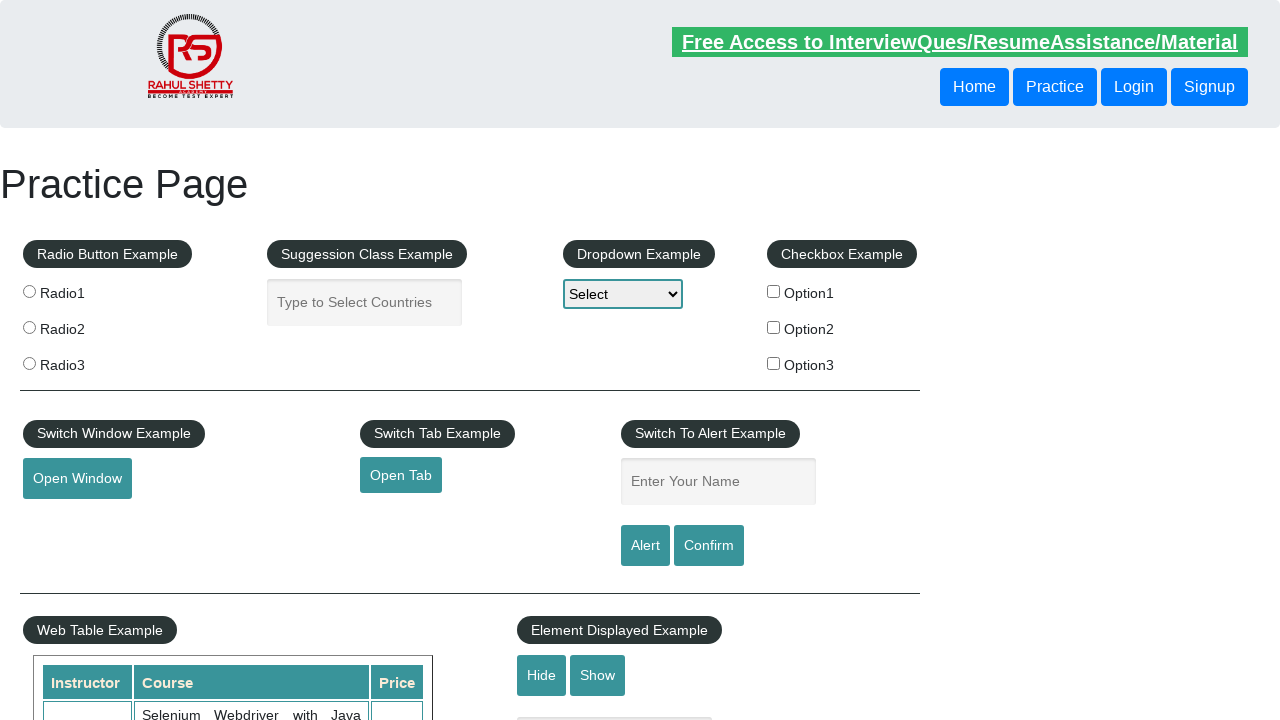

Verified first cell in third row exists
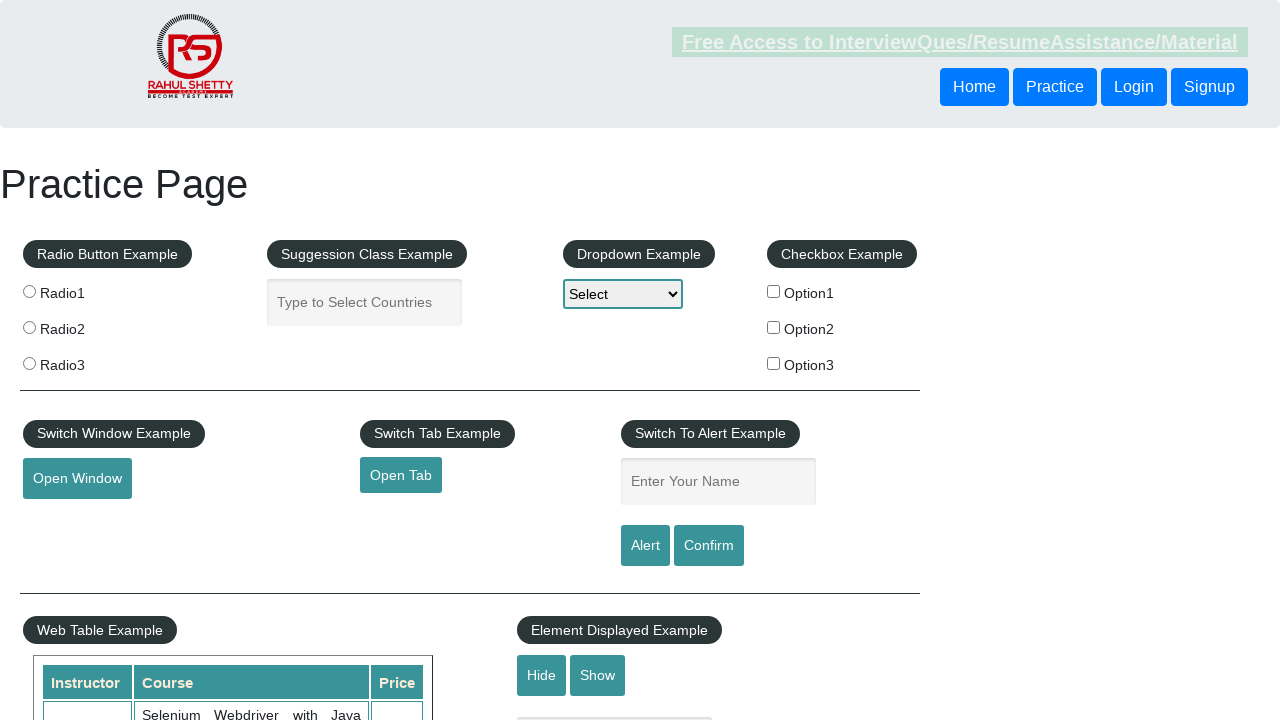

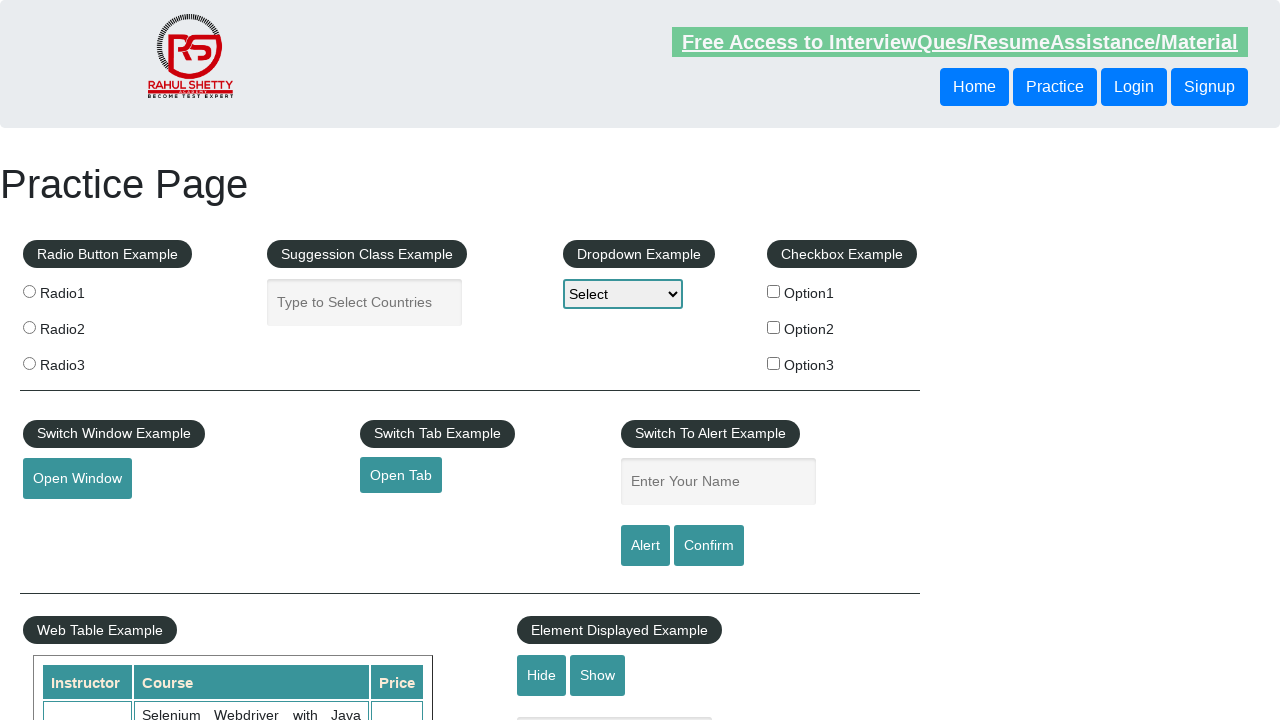